Tests that Clear completed button is hidden when no items are completed

Starting URL: https://demo.playwright.dev/todomvc

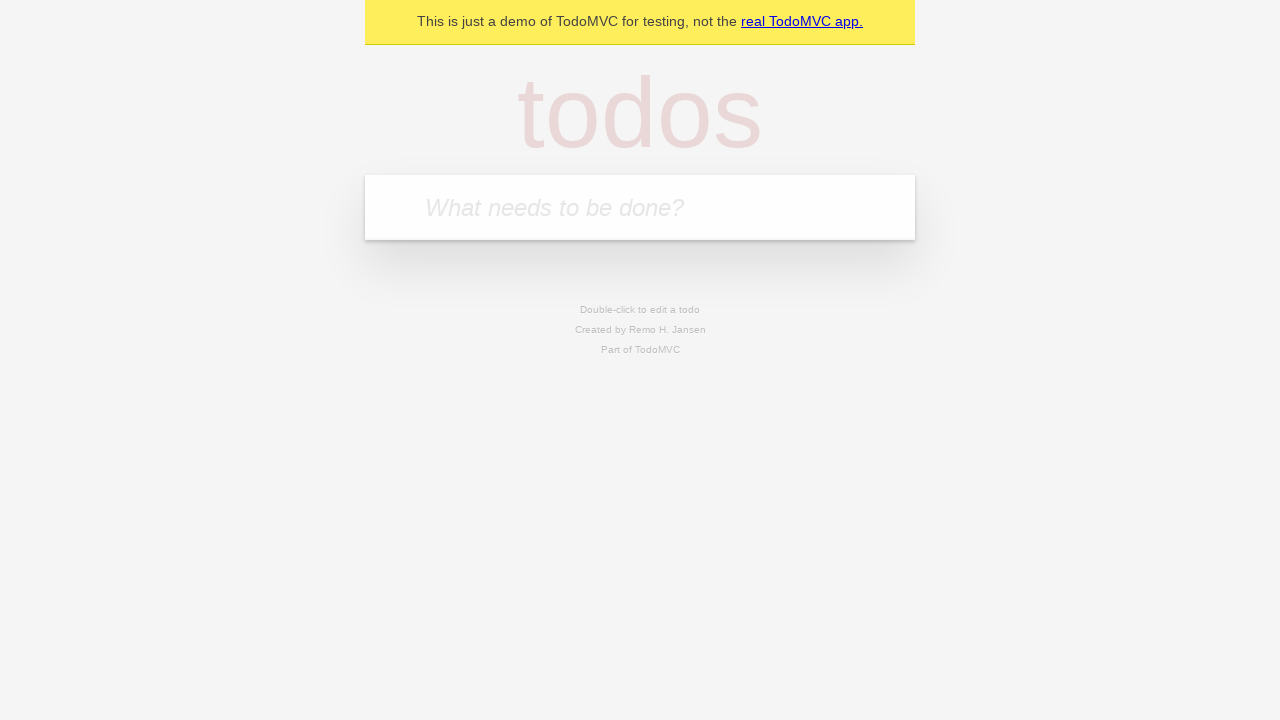

Navigated to TodoMVC demo page
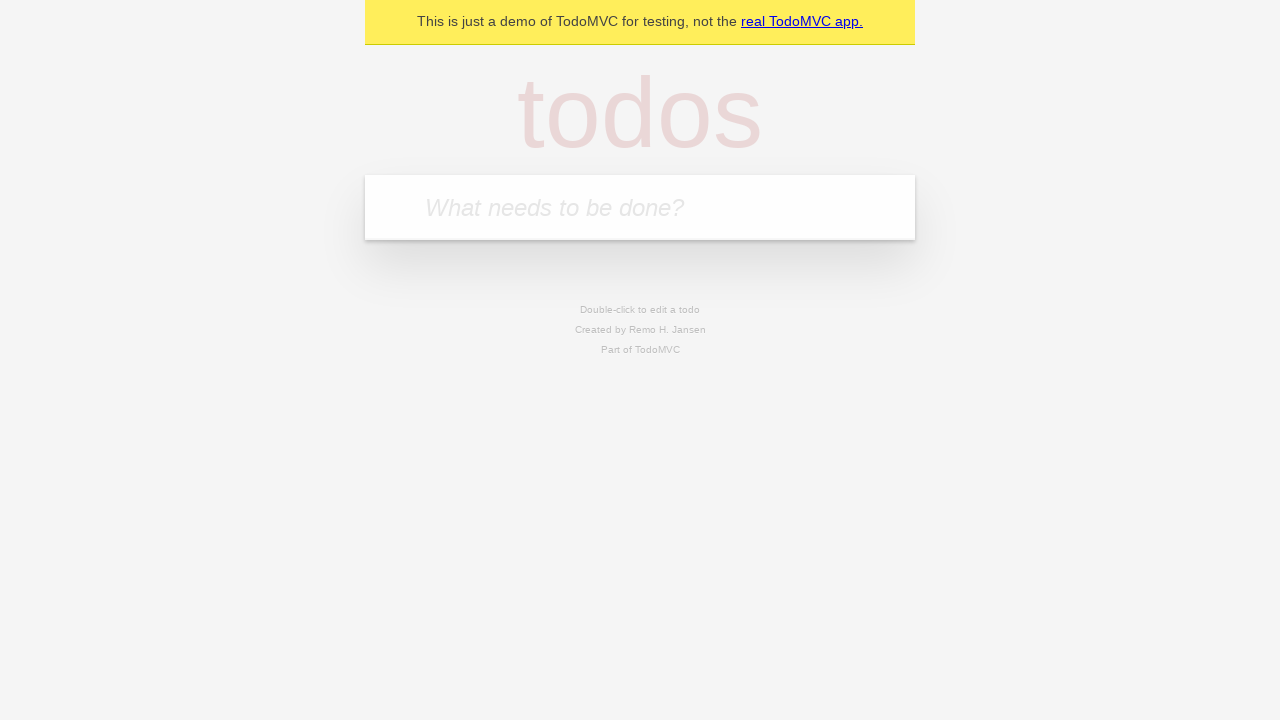

Located the new todo input field
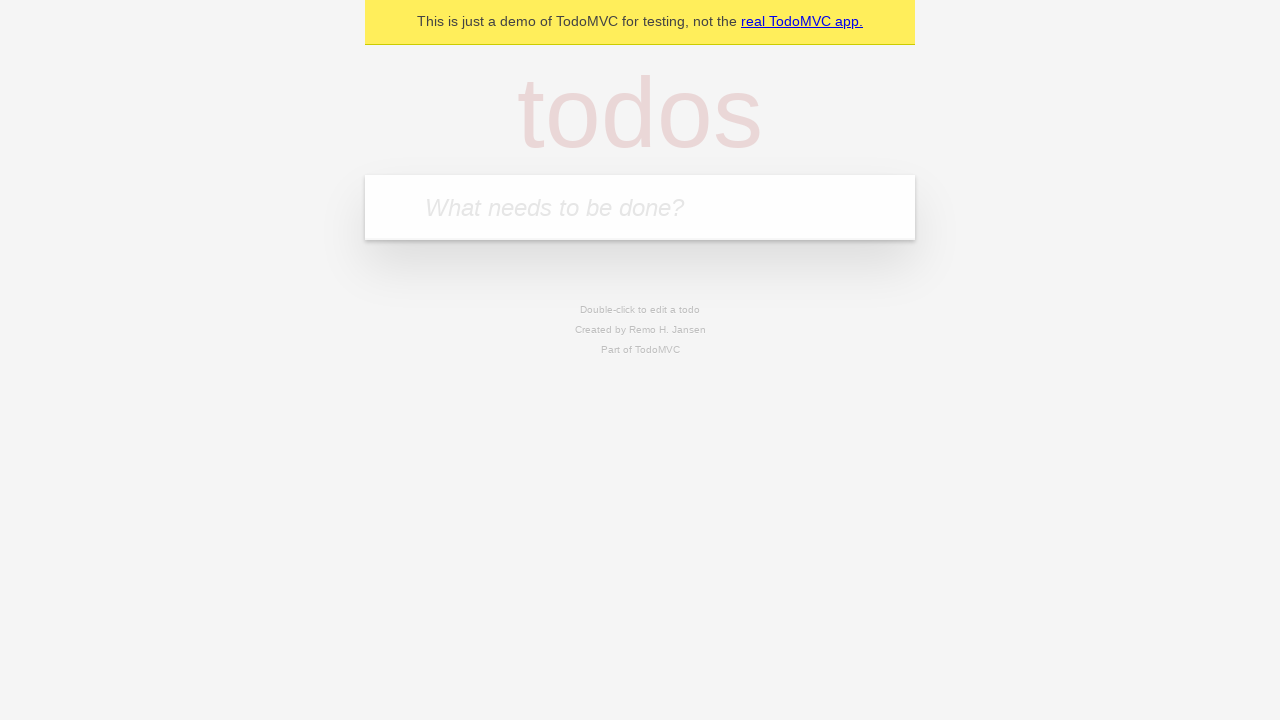

Filled todo input with 'buy some cheese' on internal:attr=[placeholder="What needs to be done?"i]
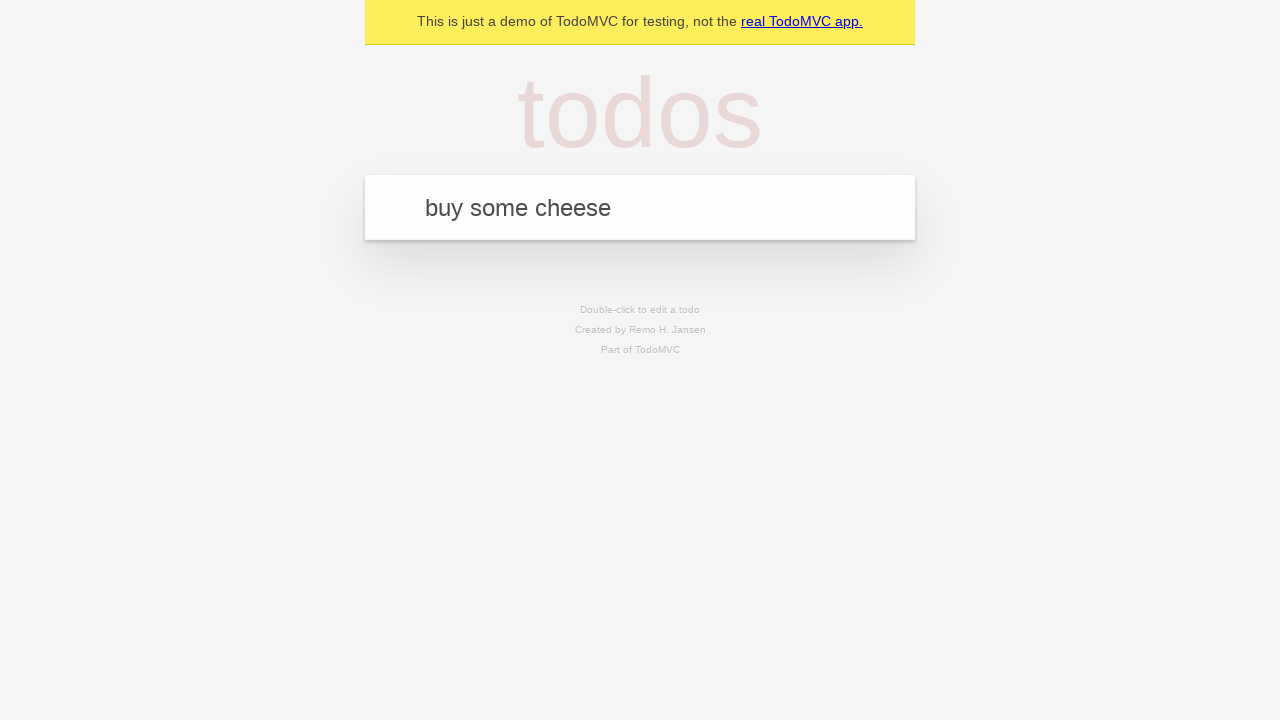

Pressed Enter to create todo 'buy some cheese' on internal:attr=[placeholder="What needs to be done?"i]
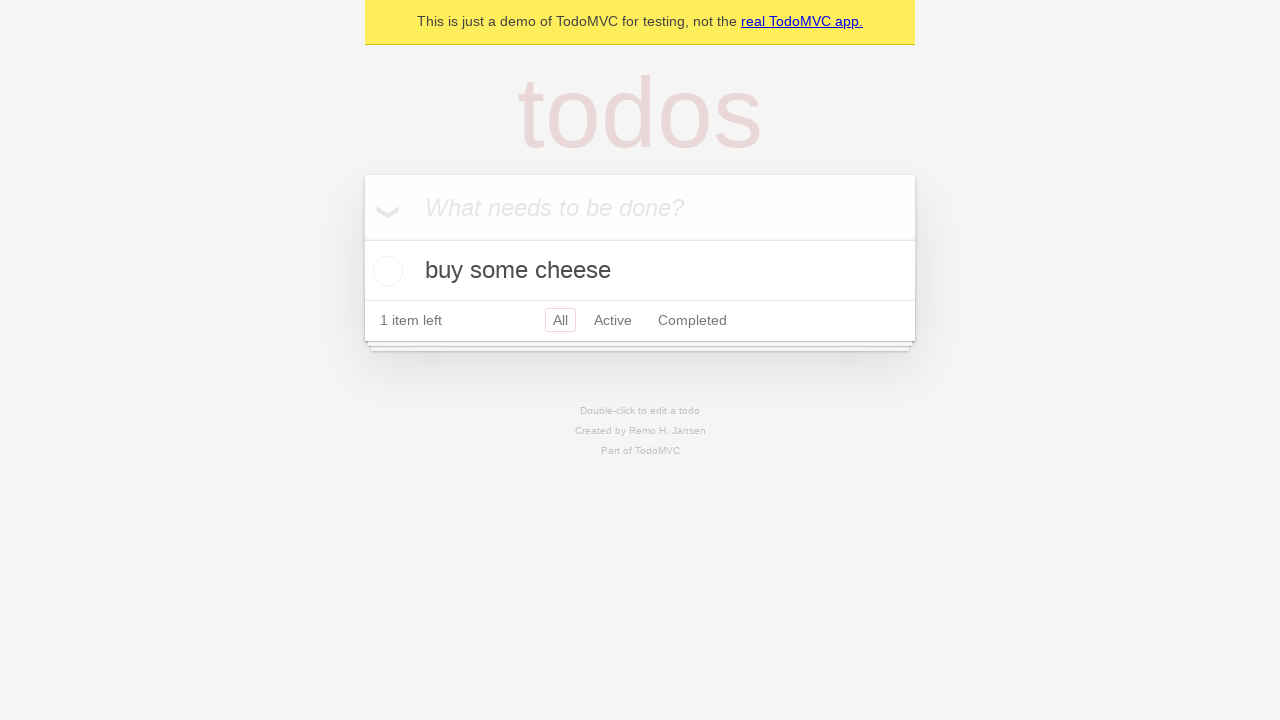

Filled todo input with 'feed the cat' on internal:attr=[placeholder="What needs to be done?"i]
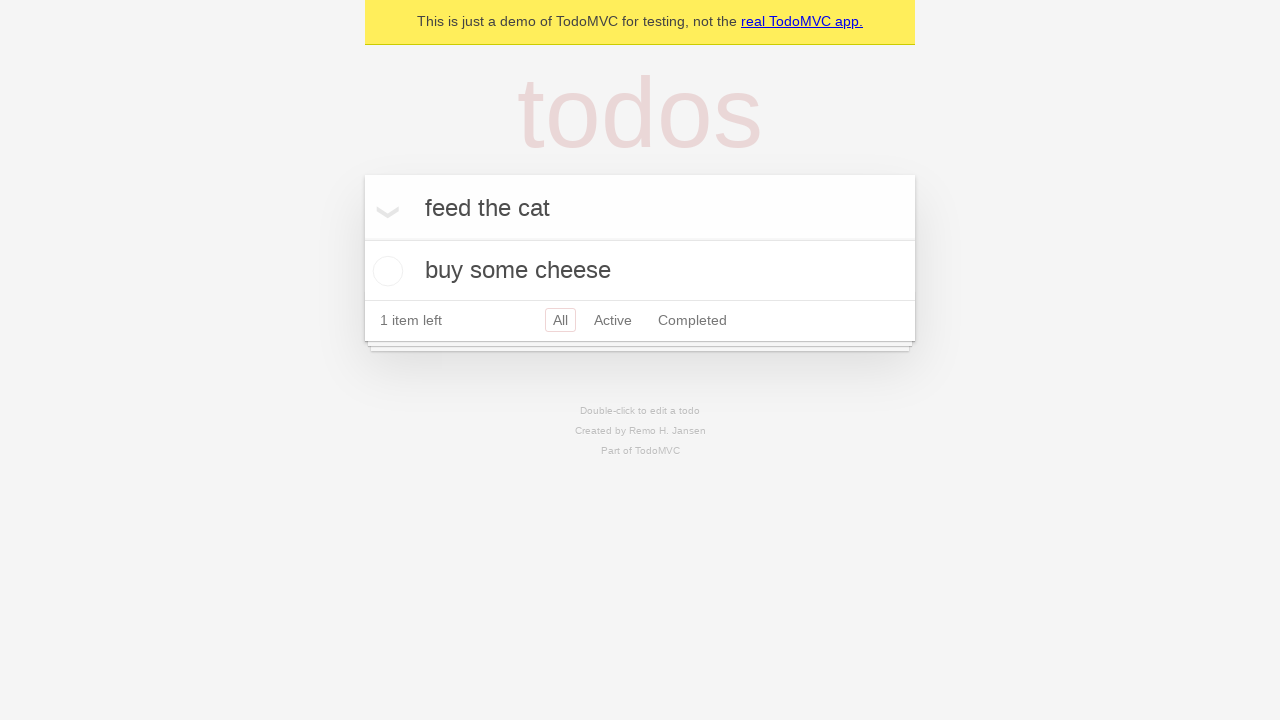

Pressed Enter to create todo 'feed the cat' on internal:attr=[placeholder="What needs to be done?"i]
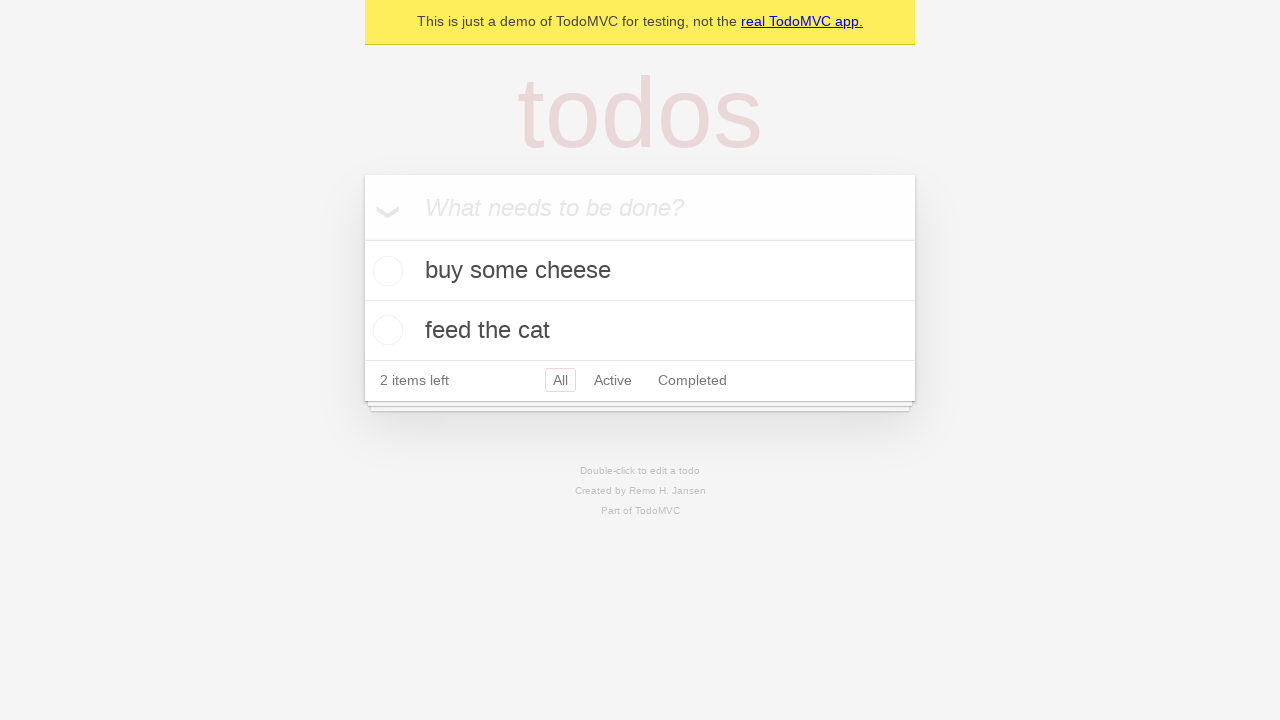

Filled todo input with 'book a doctors appointment' on internal:attr=[placeholder="What needs to be done?"i]
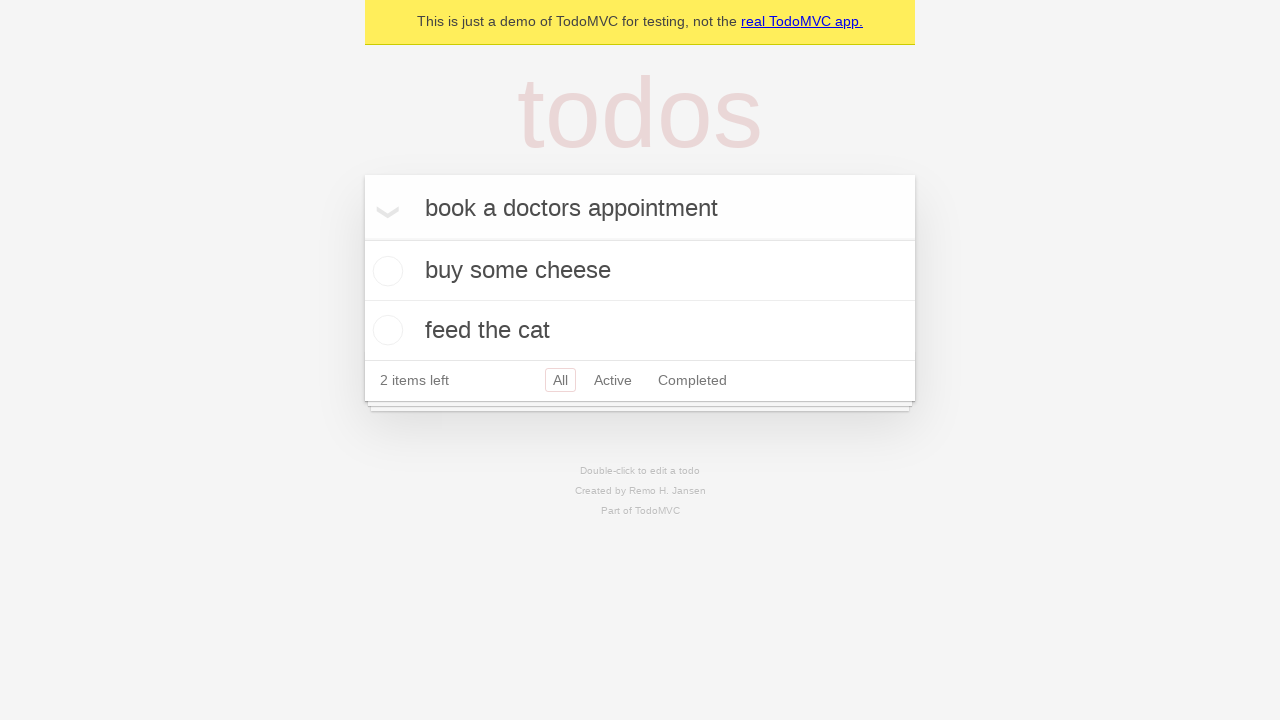

Pressed Enter to create todo 'book a doctors appointment' on internal:attr=[placeholder="What needs to be done?"i]
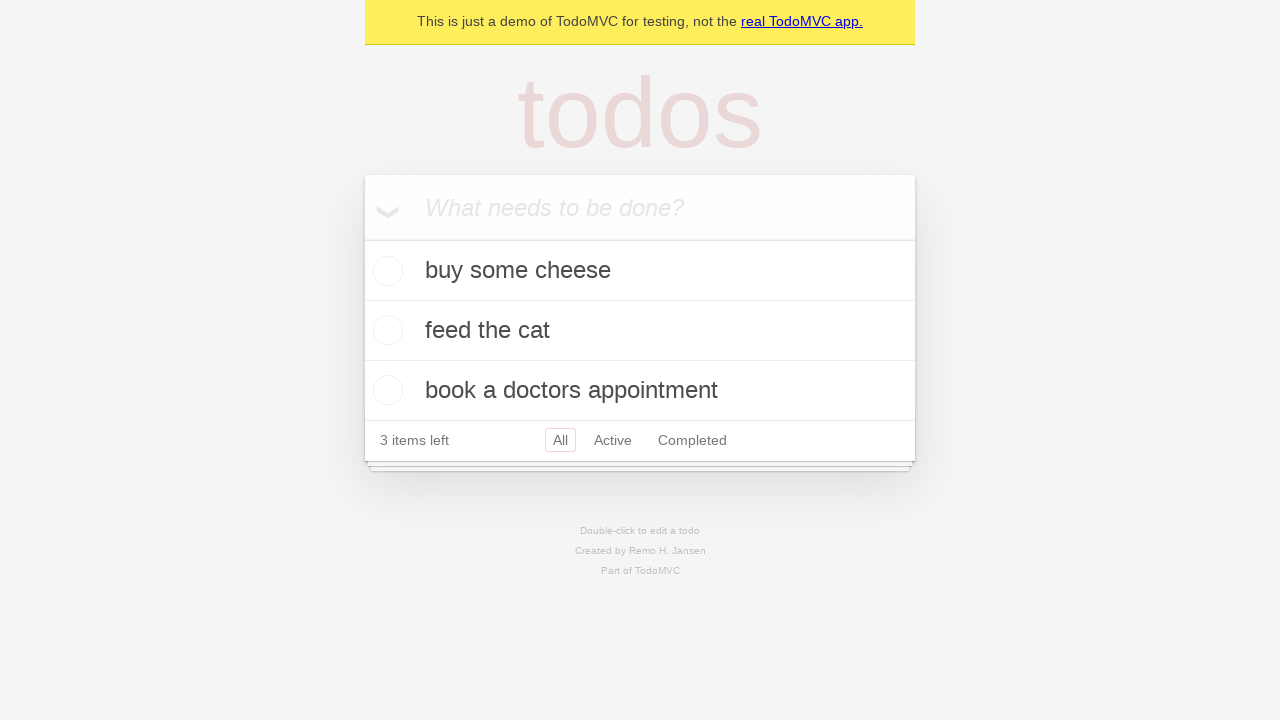

Checked the first todo item as completed at (385, 271) on .todo-list li .toggle >> nth=0
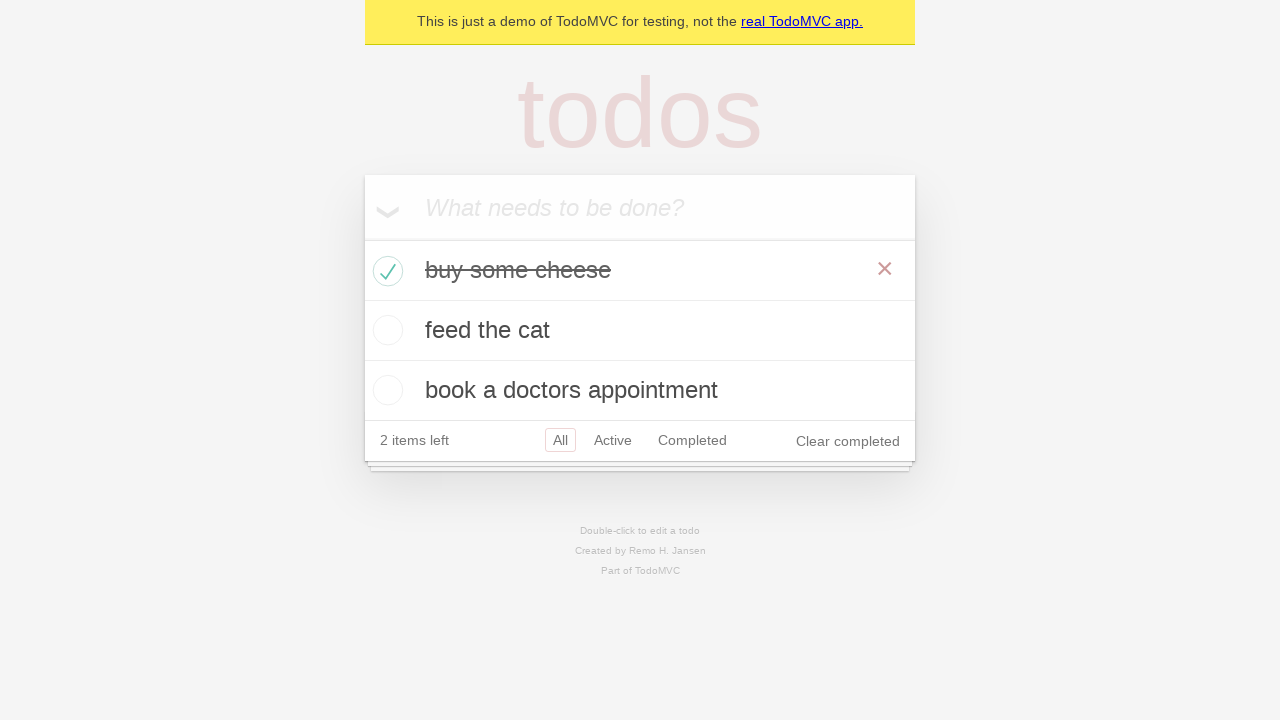

Clicked 'Clear completed' button to remove completed items at (848, 441) on internal:role=button[name="Clear completed"i]
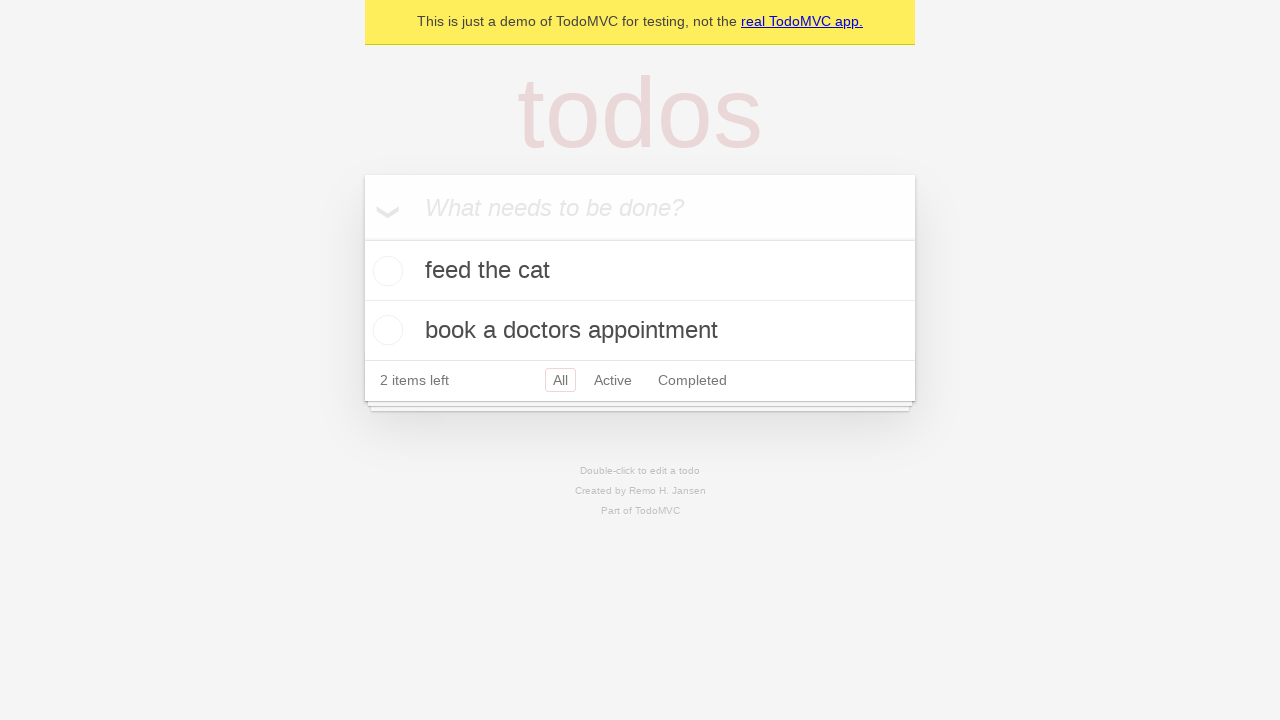

Checked another todo item as completed at (385, 271) on .todo-list li .toggle >> nth=0
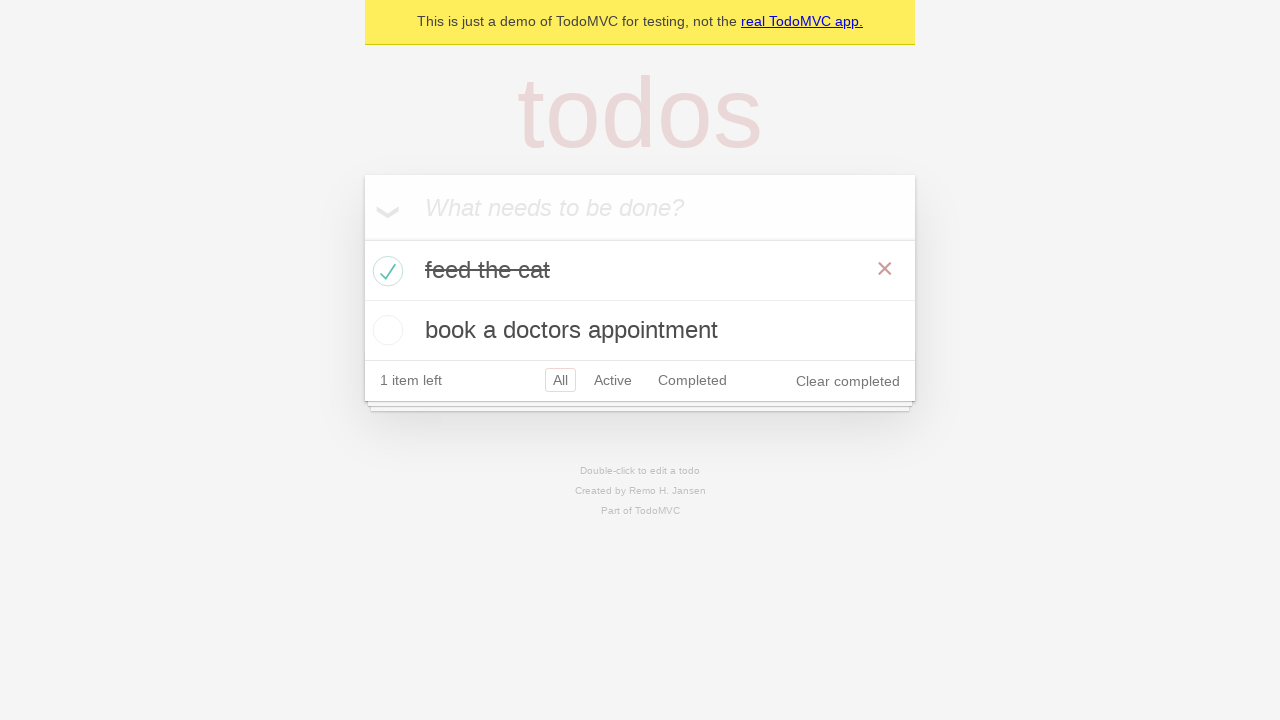

Clicked 'Clear completed' button again at (848, 381) on internal:role=button[name="Clear completed"i]
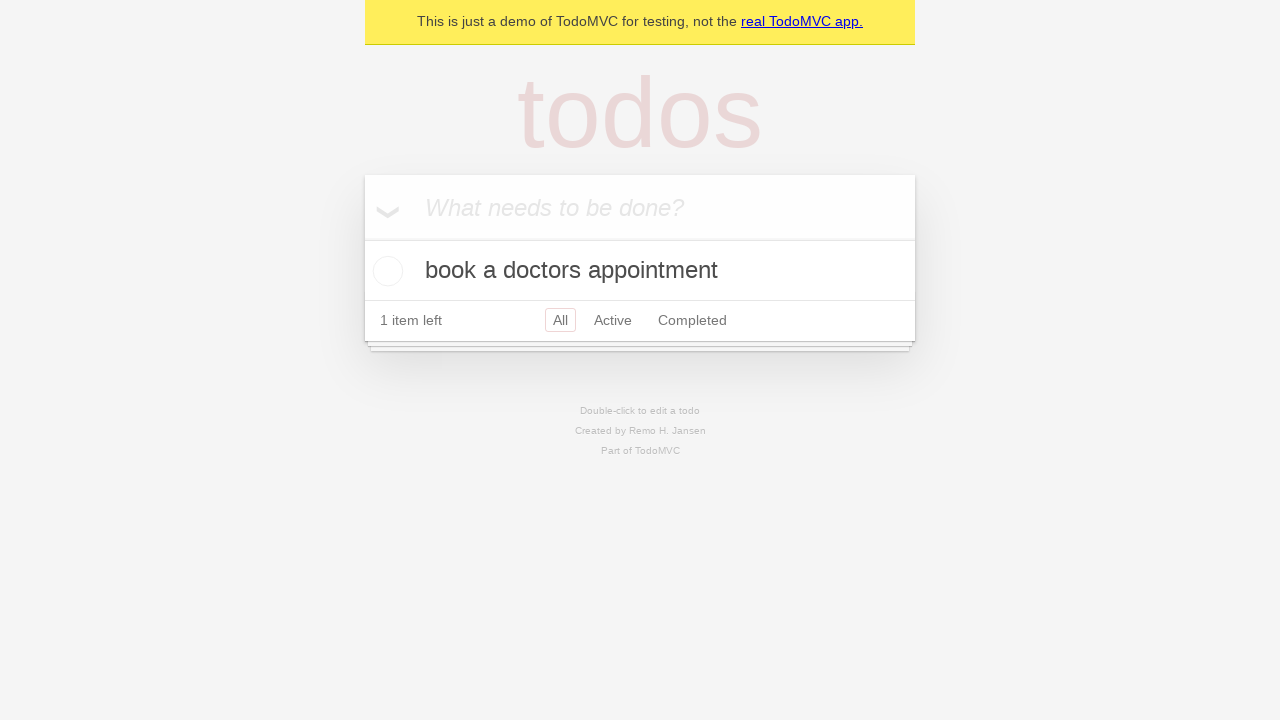

Checked the last remaining todo item at (385, 271) on .todo-list li .toggle >> nth=0
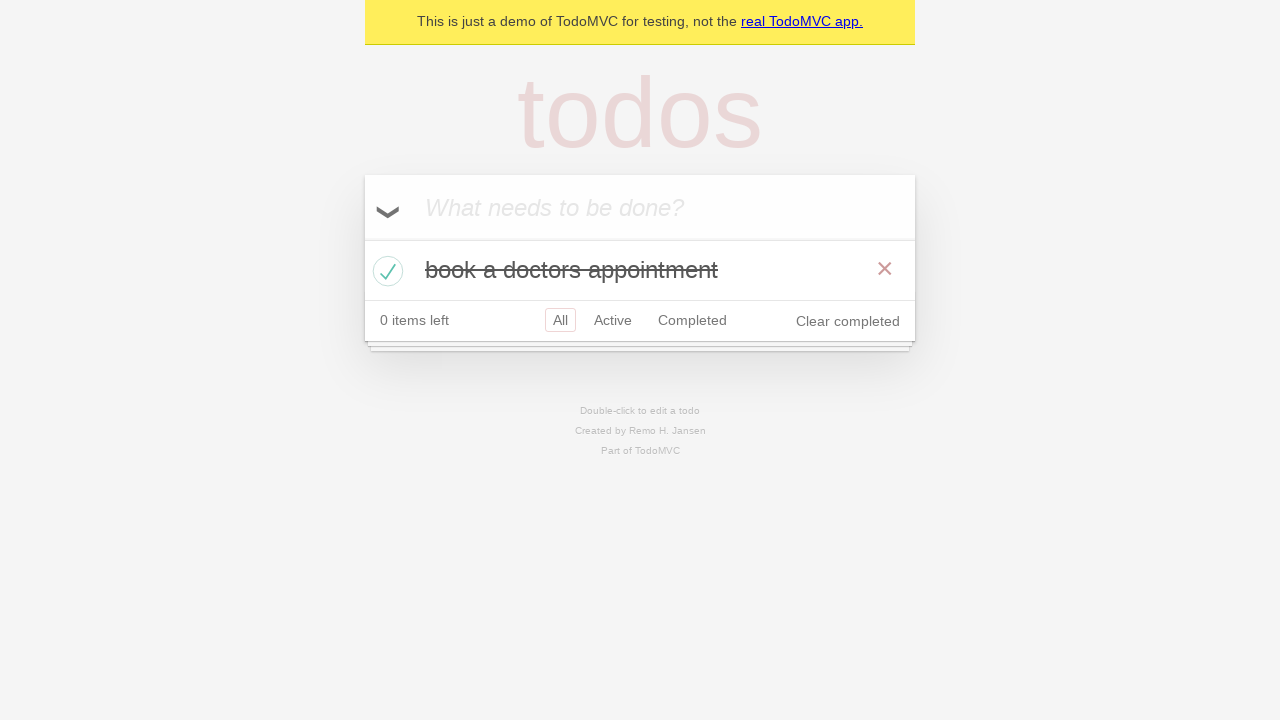

Clicked 'Clear completed' button to clear all items at (848, 321) on internal:role=button[name="Clear completed"i]
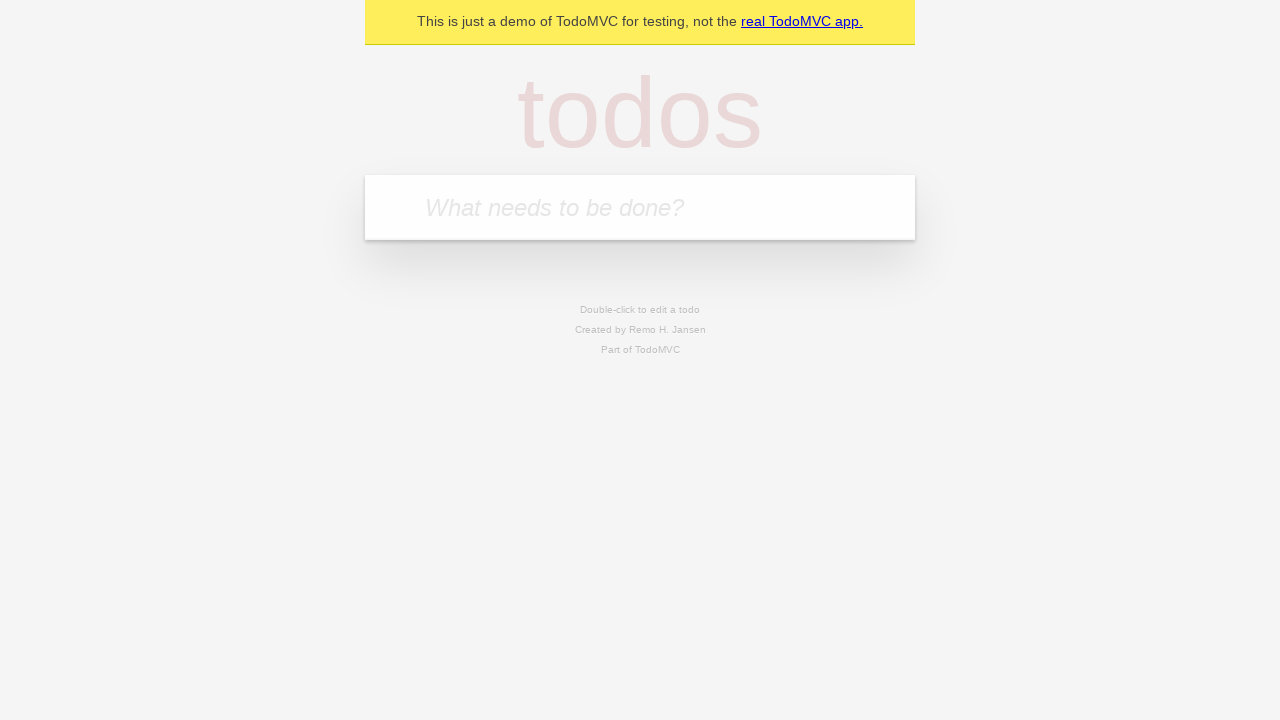

Verified that 'Clear completed' button is hidden when no items are completed
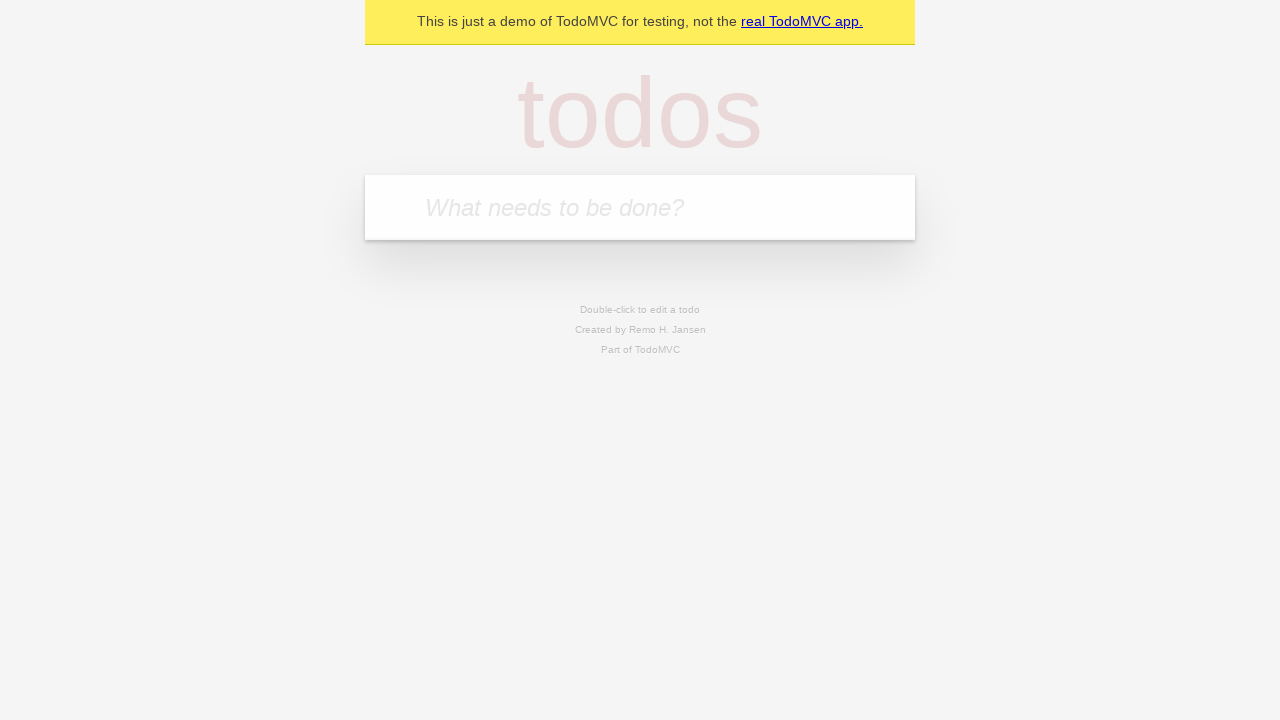

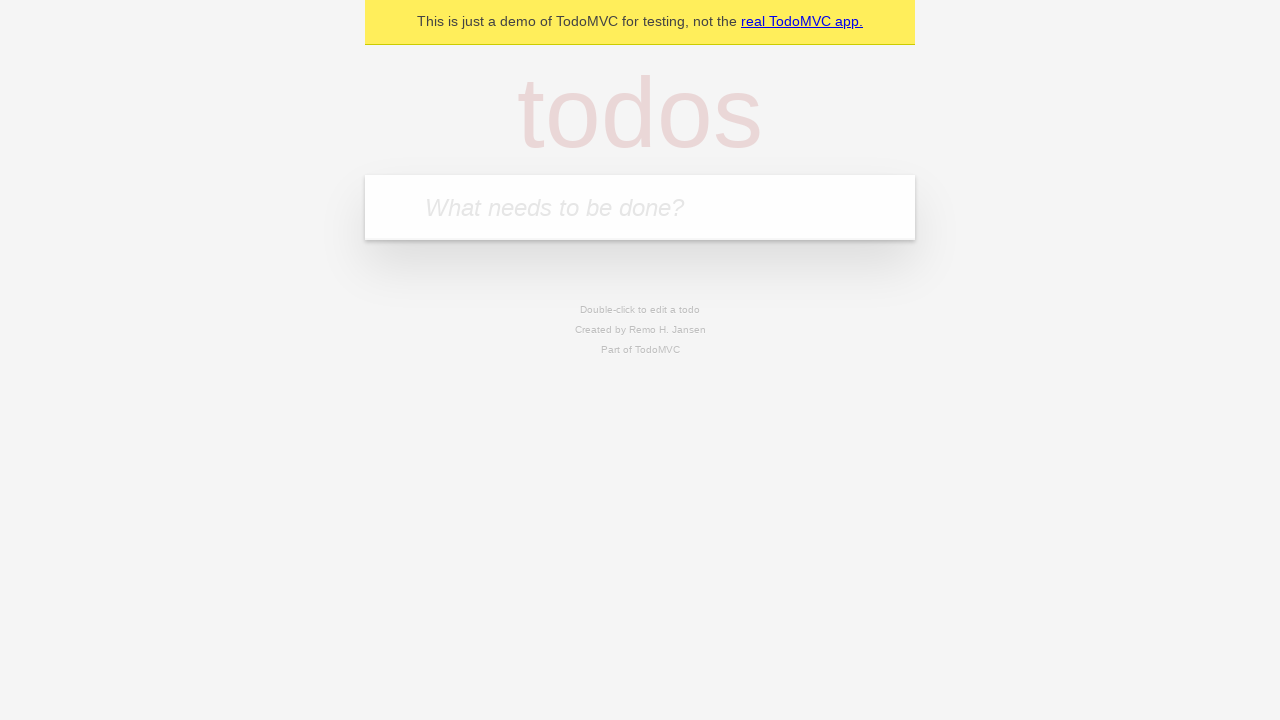